Navigates to GetYourGuide homepage and retrieves the page title

Starting URL: https://www.getyourguide.co.uk/

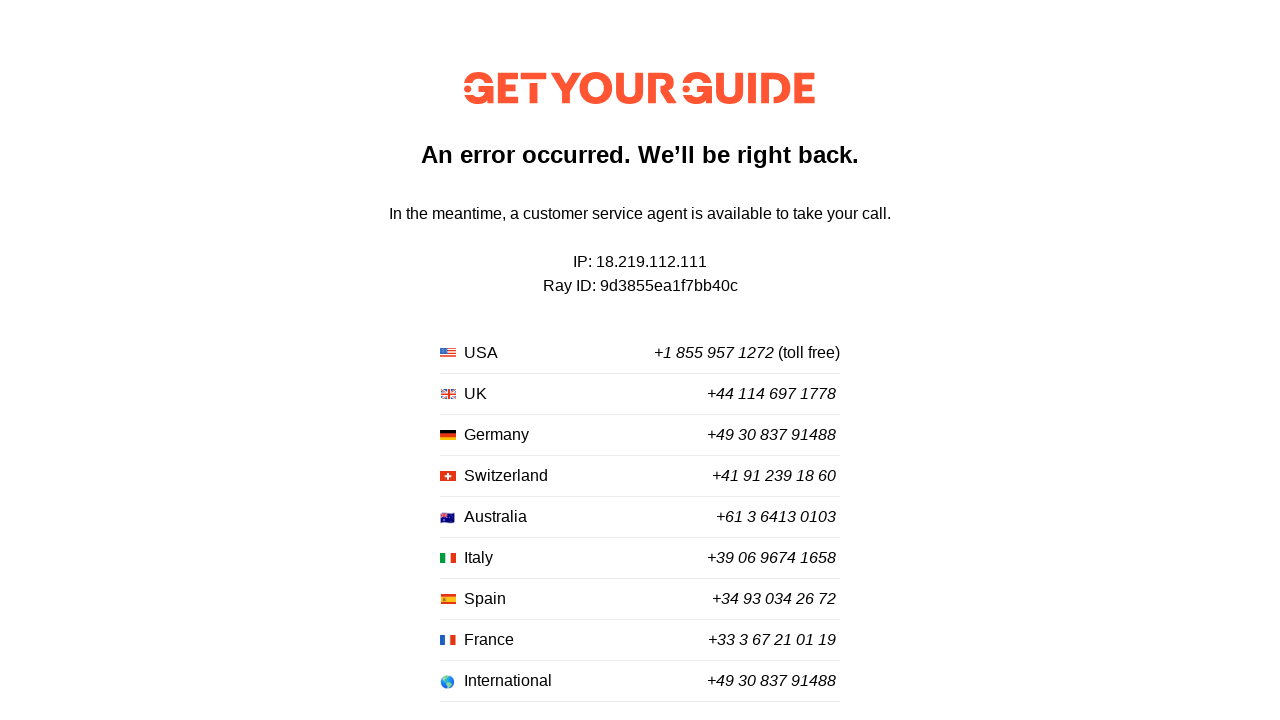

Navigated to GetYourGuide UK homepage
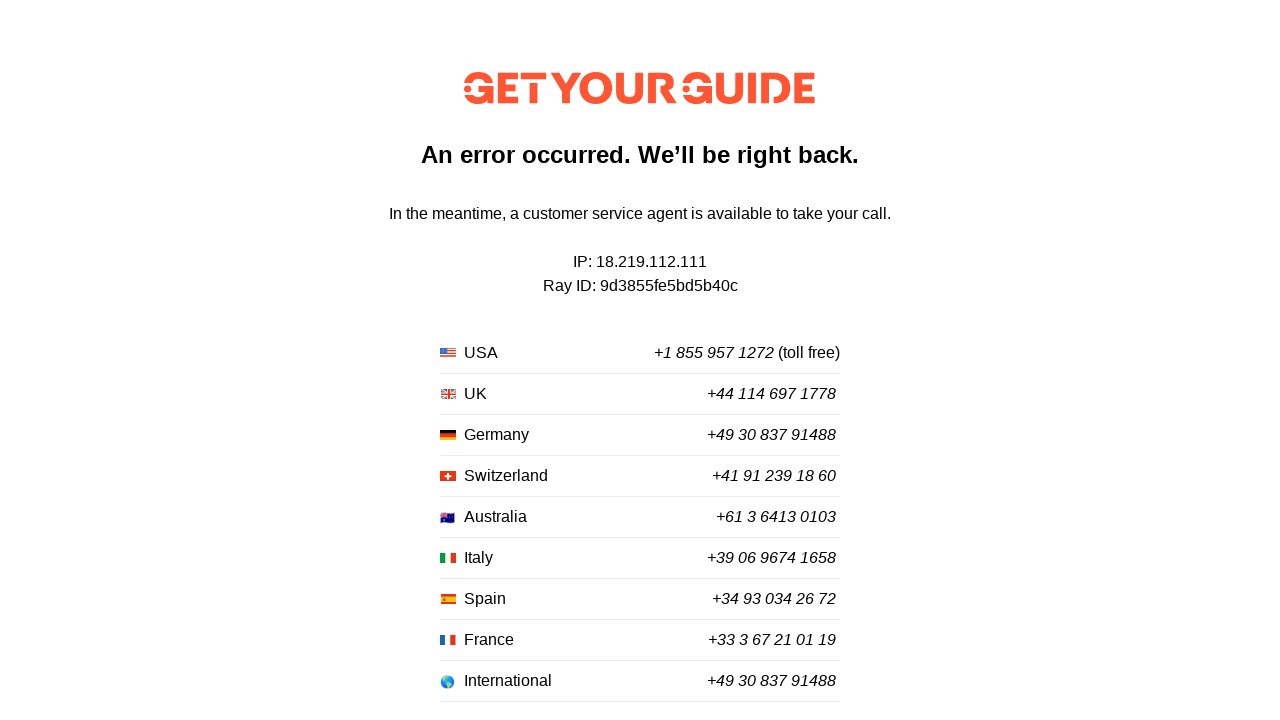

Retrieved page title: GetYourGuide – Error
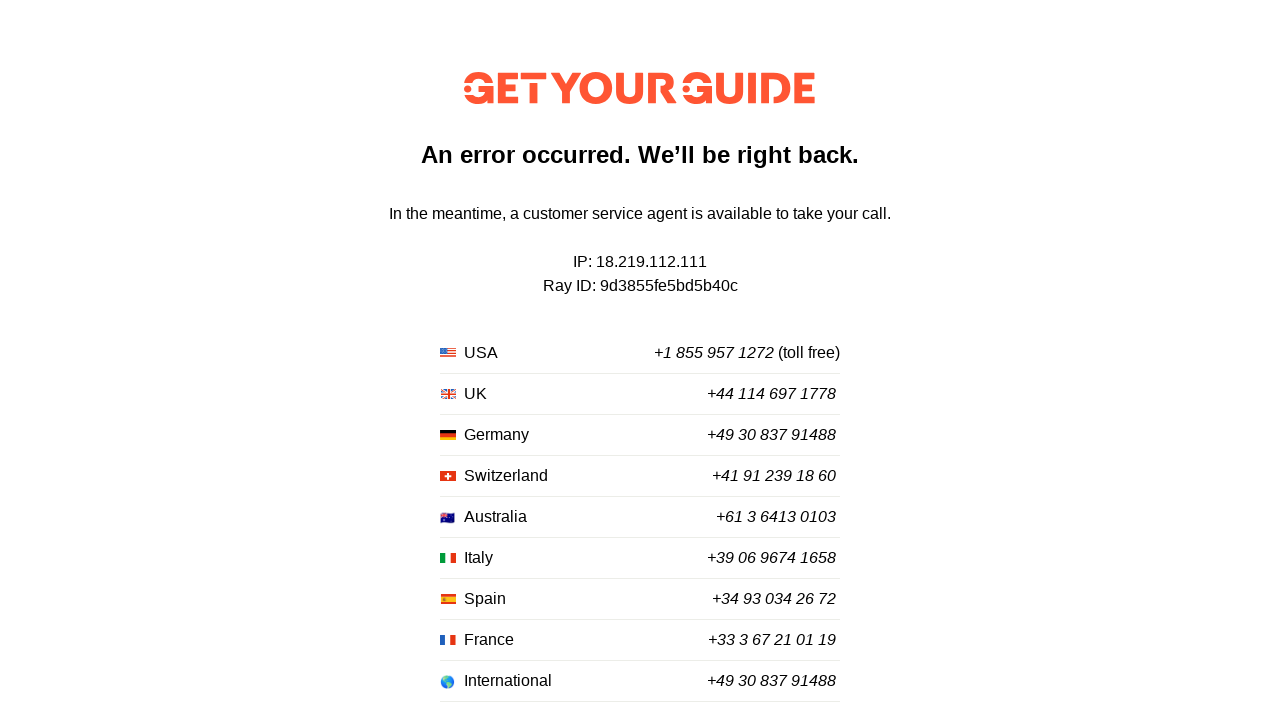

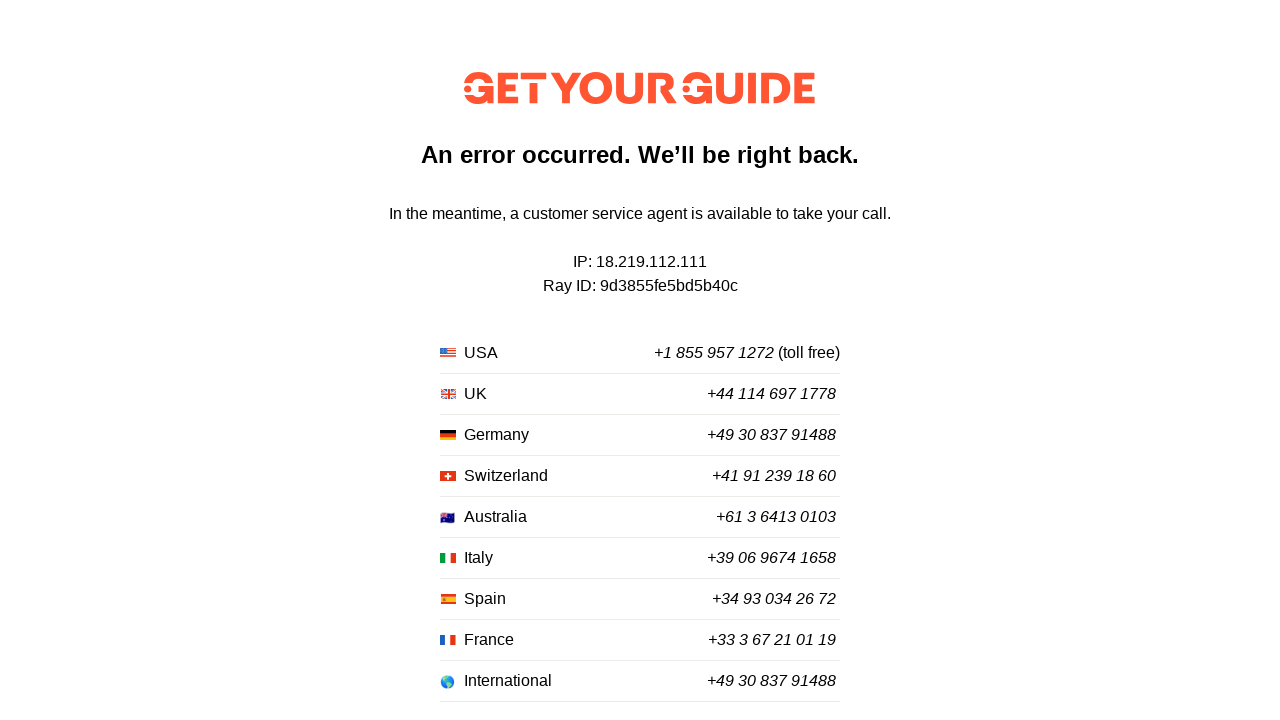